Tests sorting by price high to low and verifies the first product displayed

Starting URL: http://practice.automationtesting.in/shop

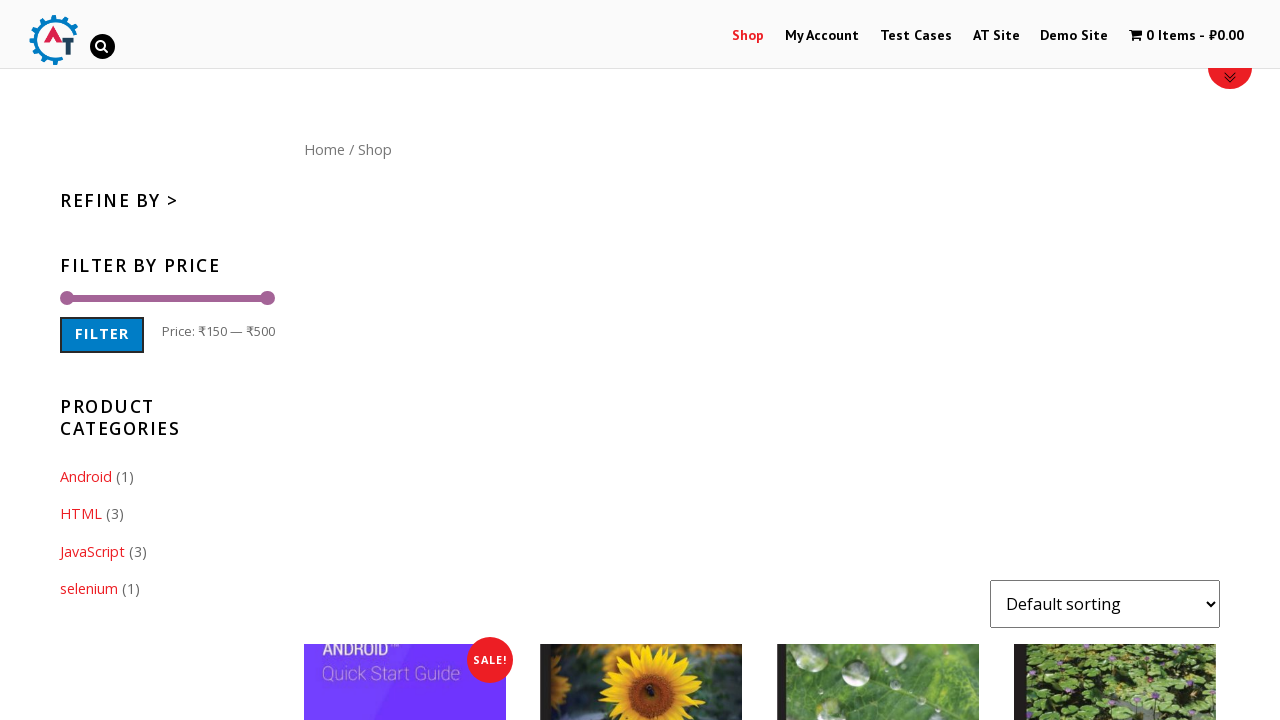

Waited for shop page to load completely
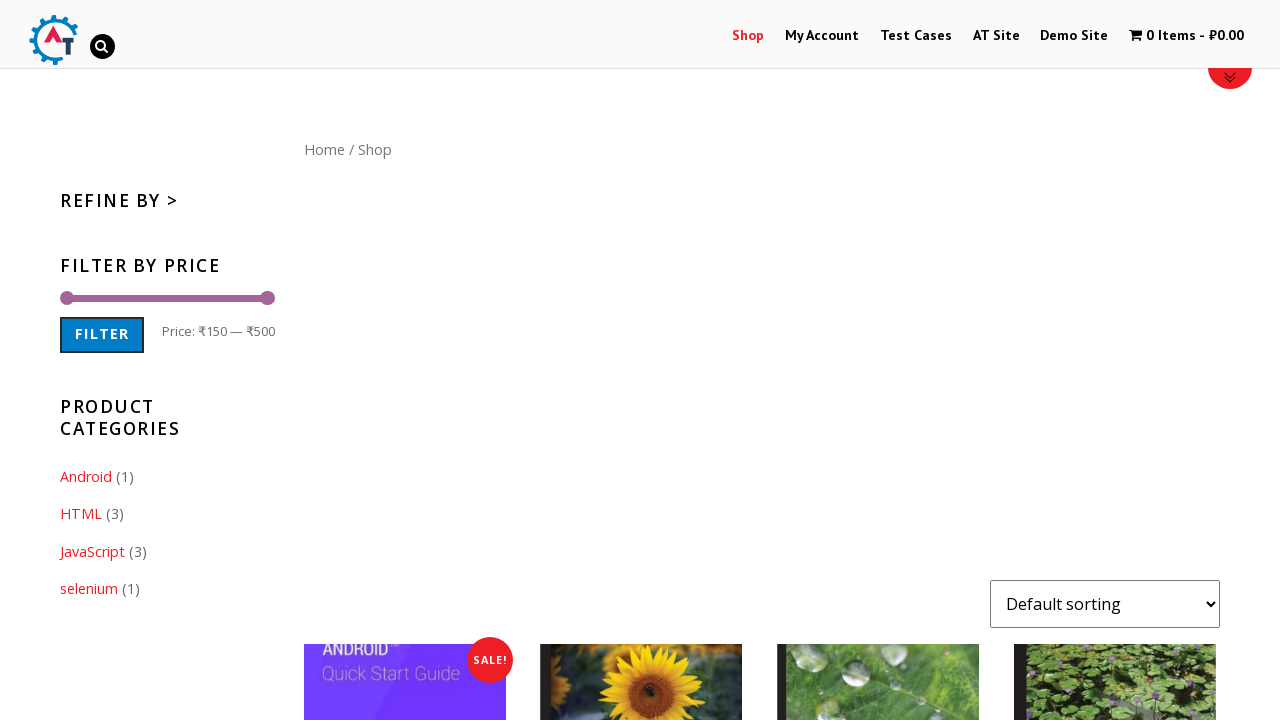

Selected 'High to Low' sorting option from dropdown on #content form select
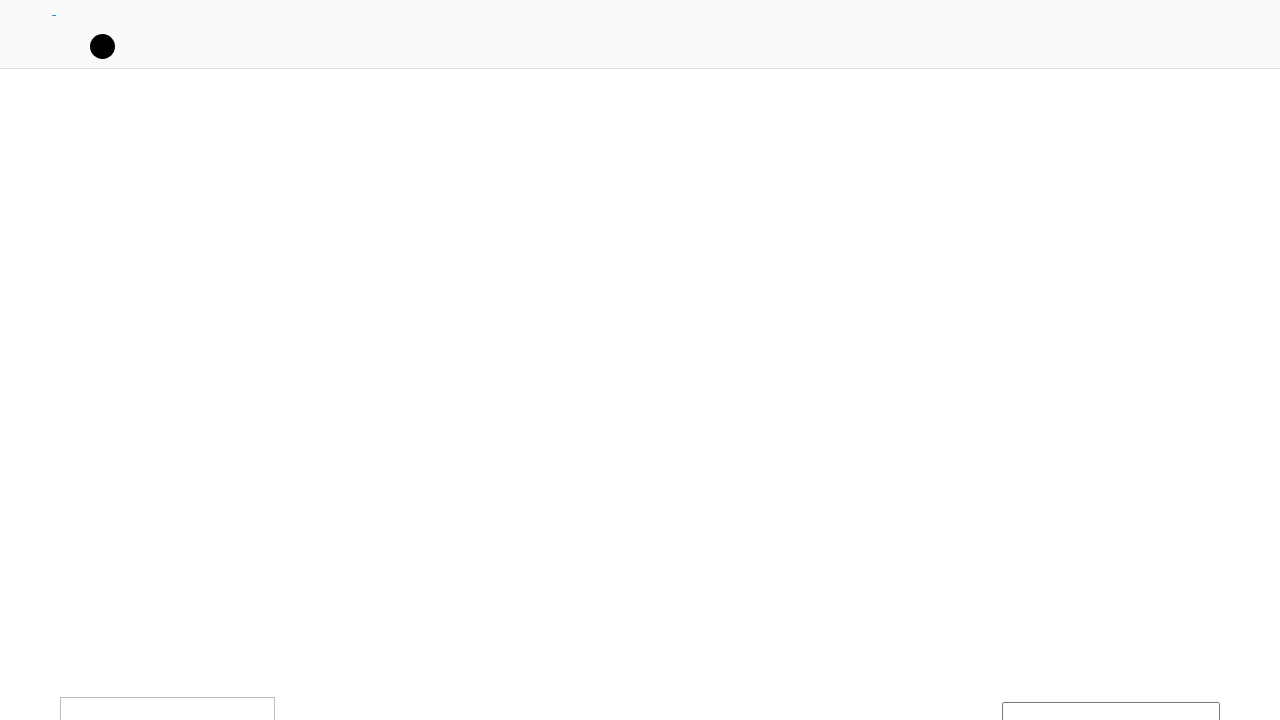

Waited for sorting to apply
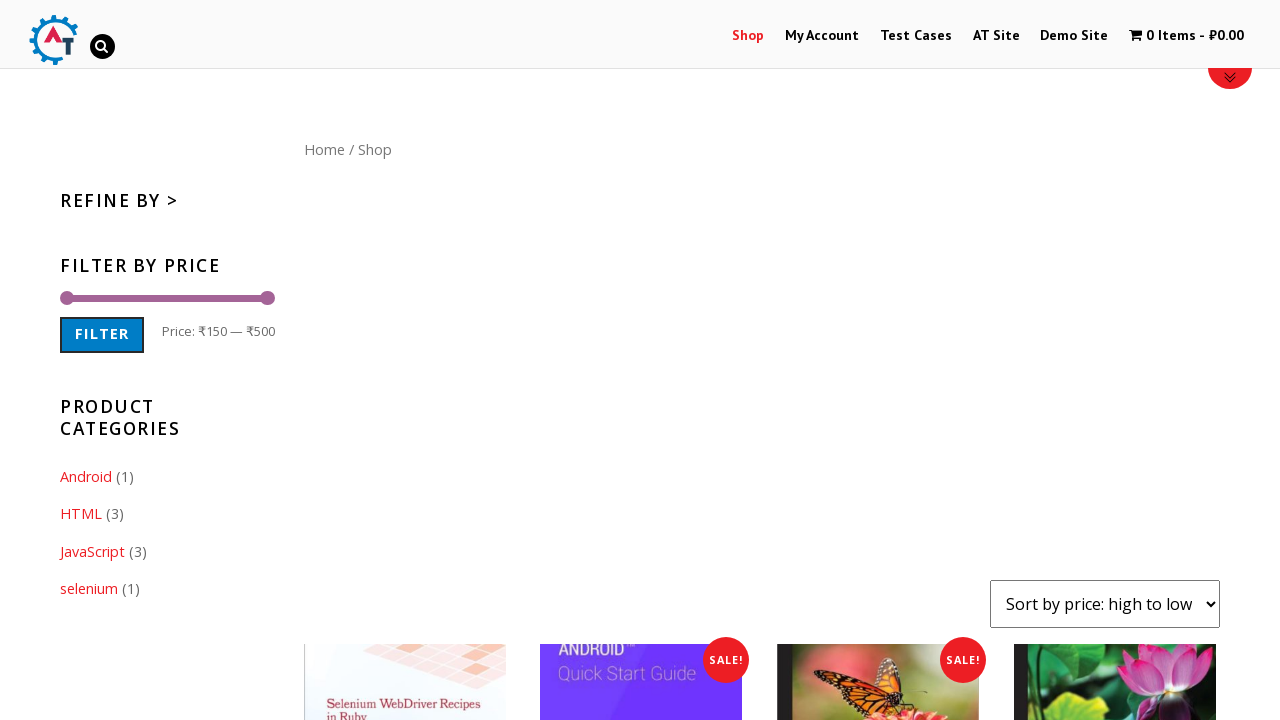

Clicked on the first product image in sorted list at (405, 619) on #content ul li:first-child a:first-child img
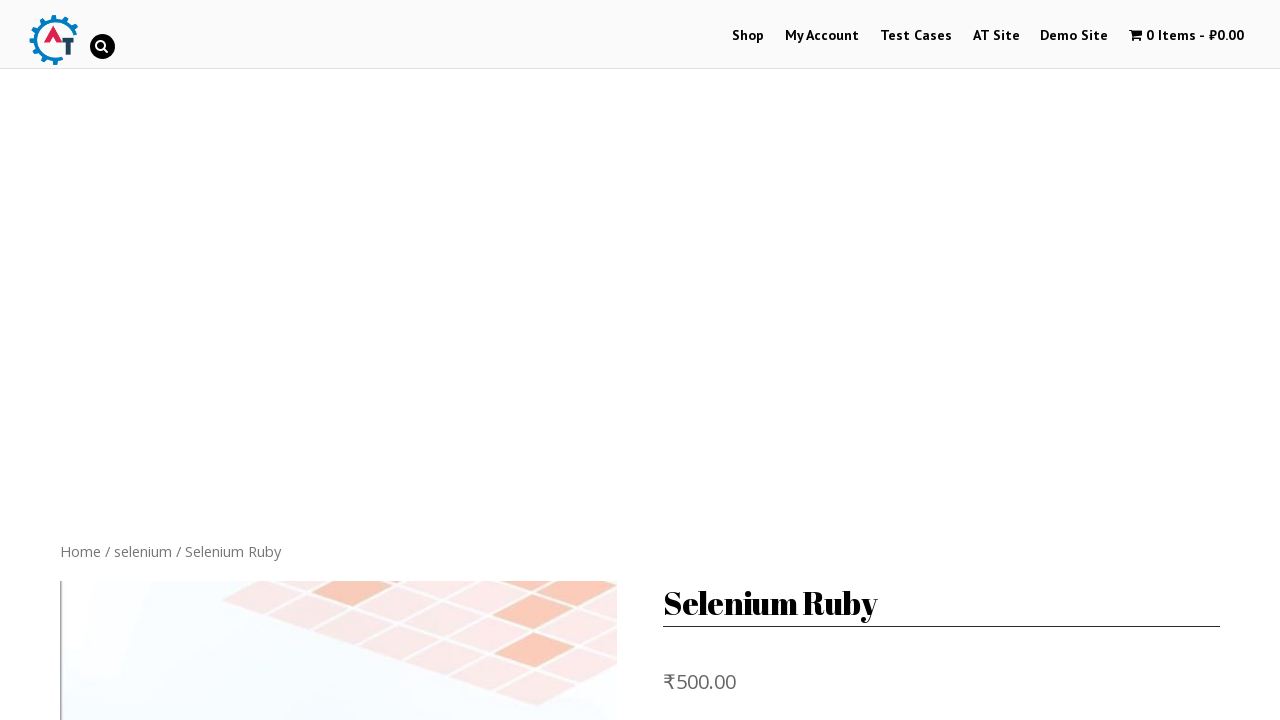

Product page loaded and product title displayed
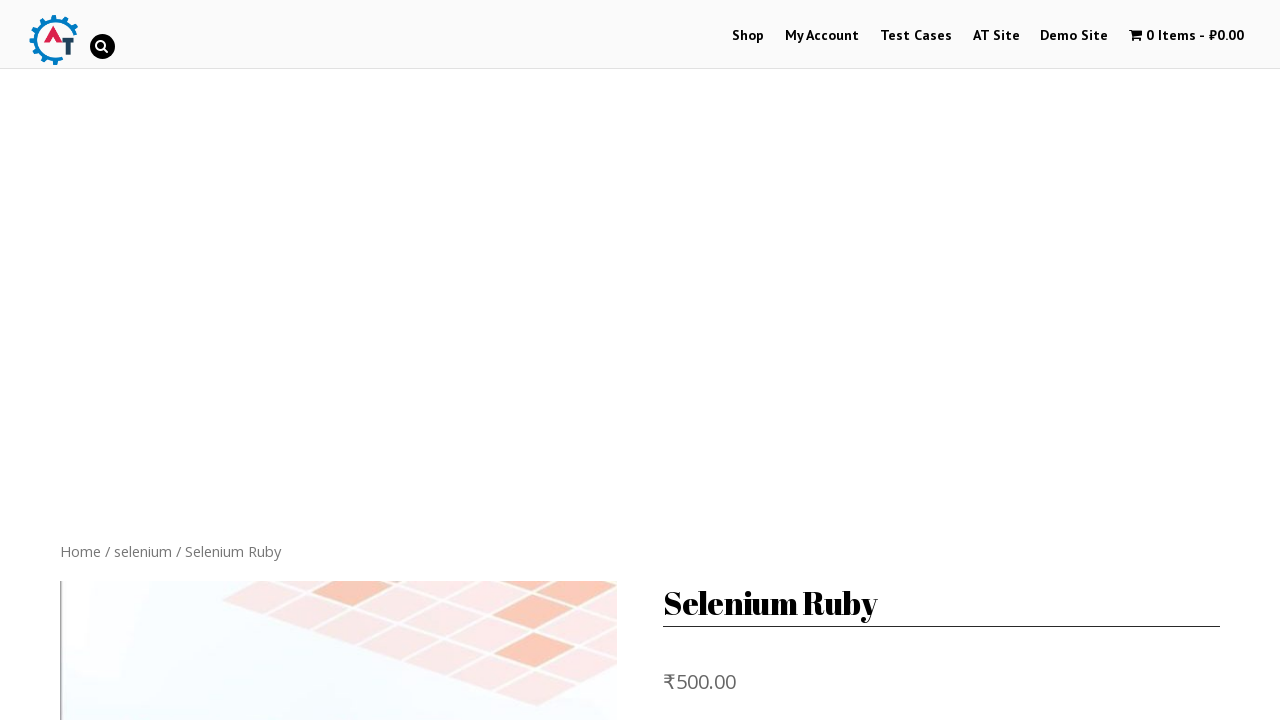

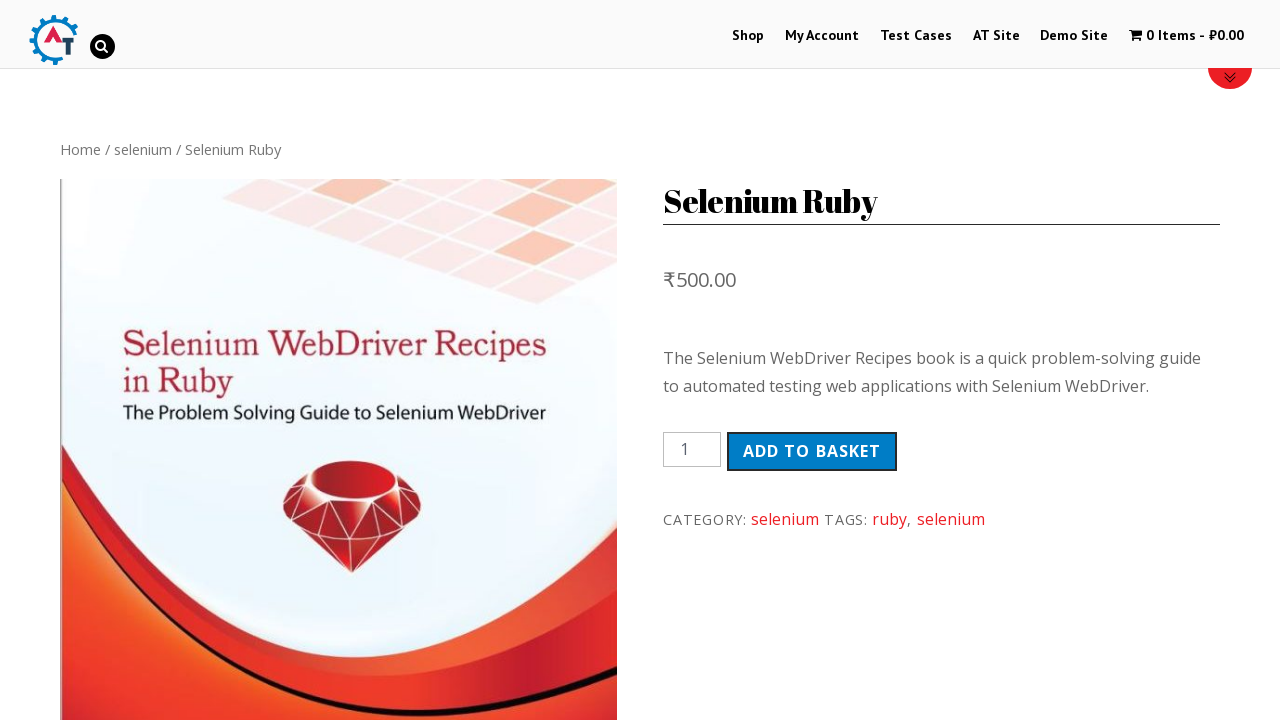